Tests adding multiple elements (3) on the Herokuapp add/remove elements page

Starting URL: https://the-internet.herokuapp.com/

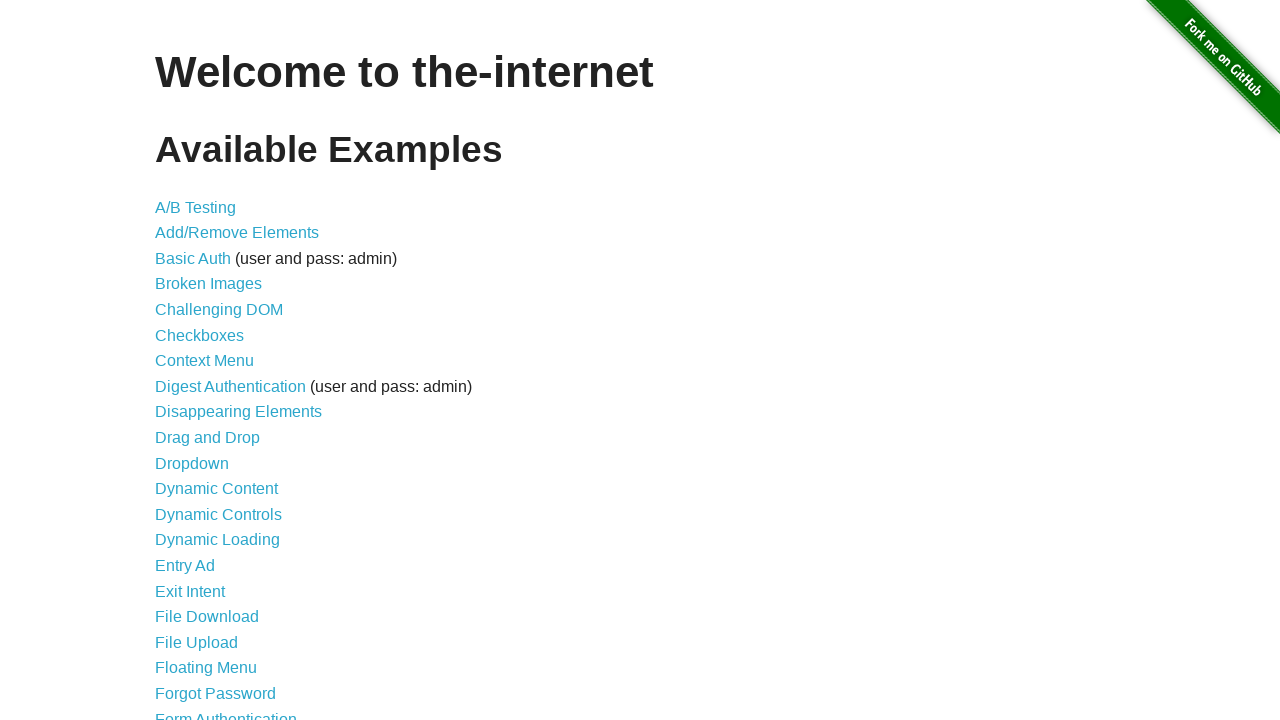

Clicked on add/remove elements link at (237, 233) on a[href='/add_remove_elements/']
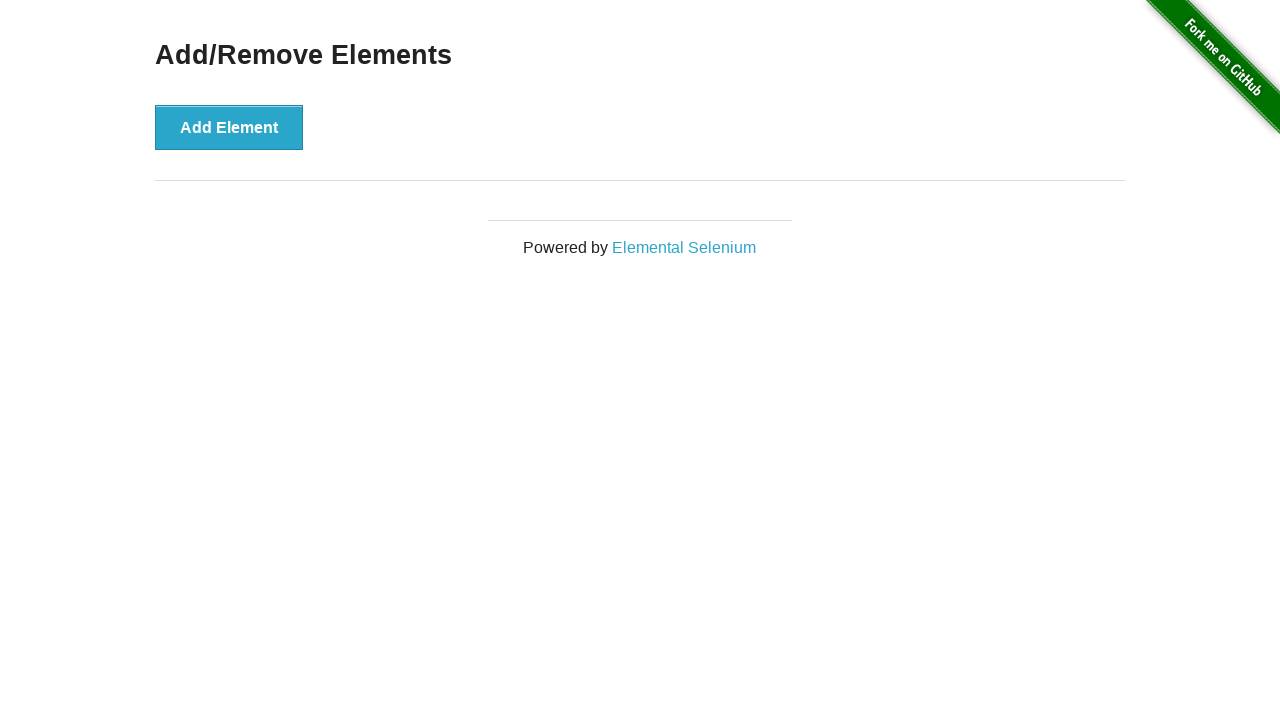

Clicked Add Element button (1st time) at (229, 127) on button[onclick='addElement()']
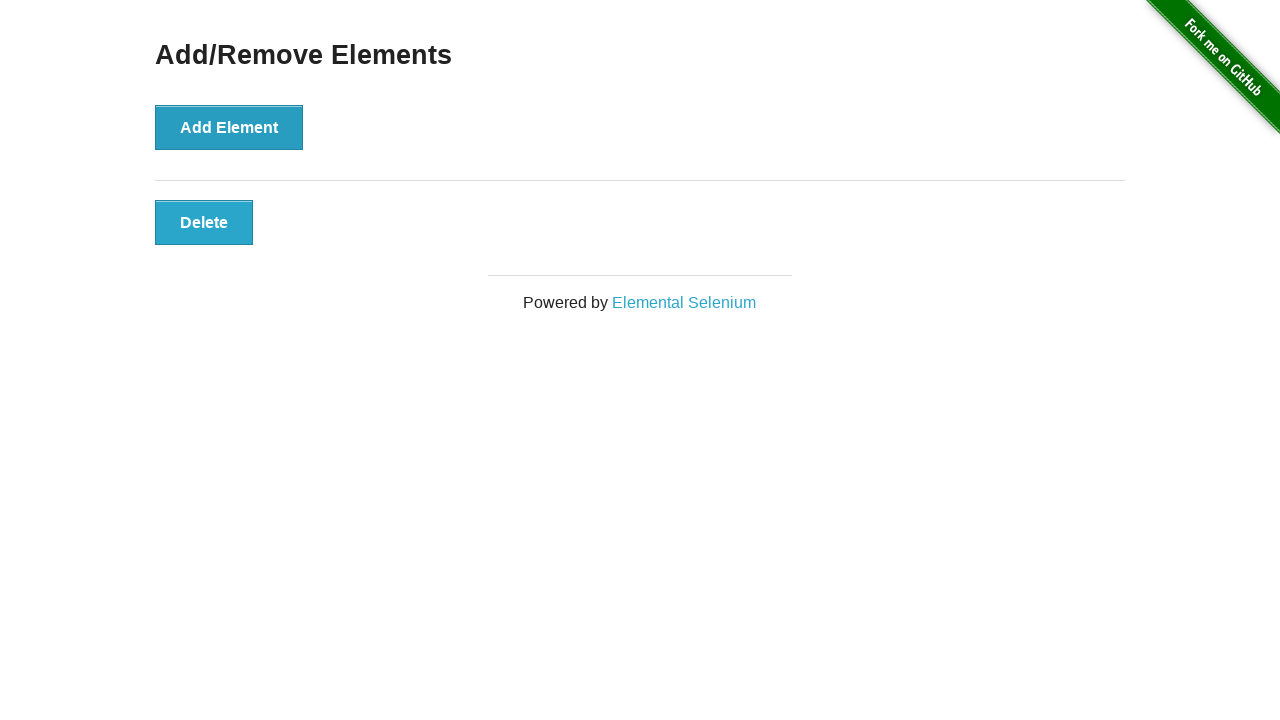

Clicked Add Element button (2nd time) at (229, 127) on button[onclick='addElement()']
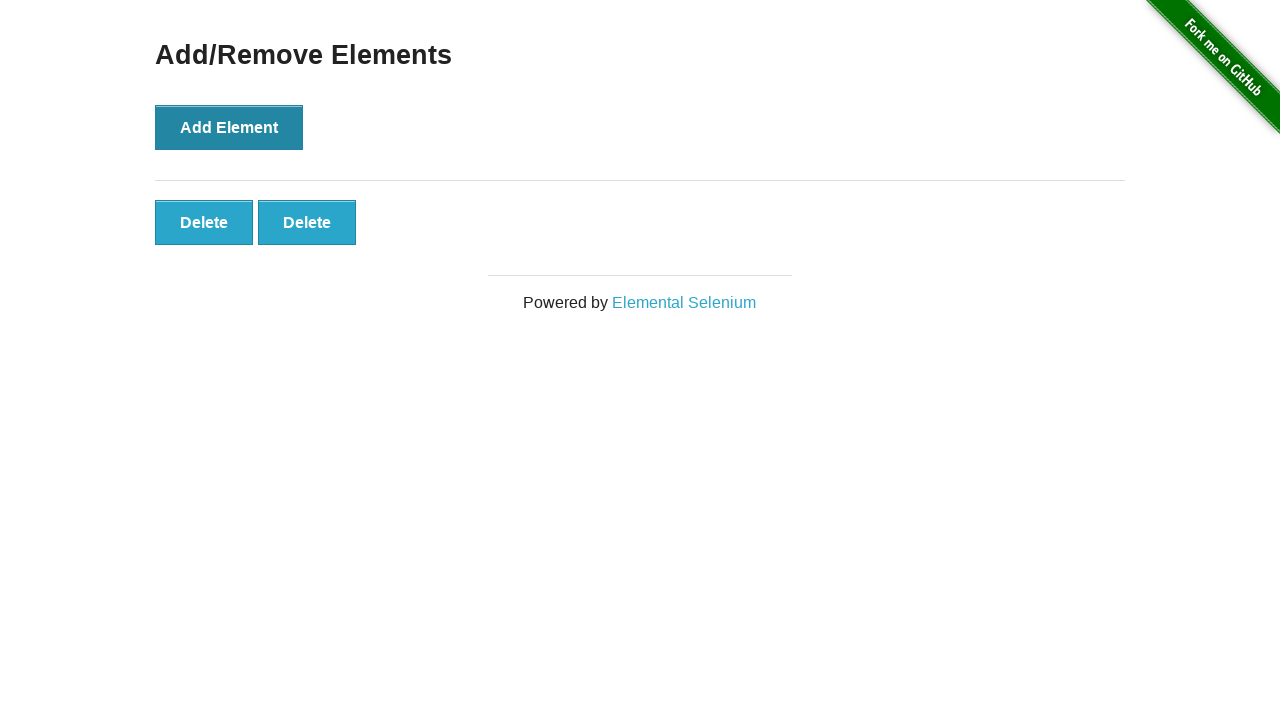

Clicked Add Element button (3rd time) at (229, 127) on button[onclick='addElement()']
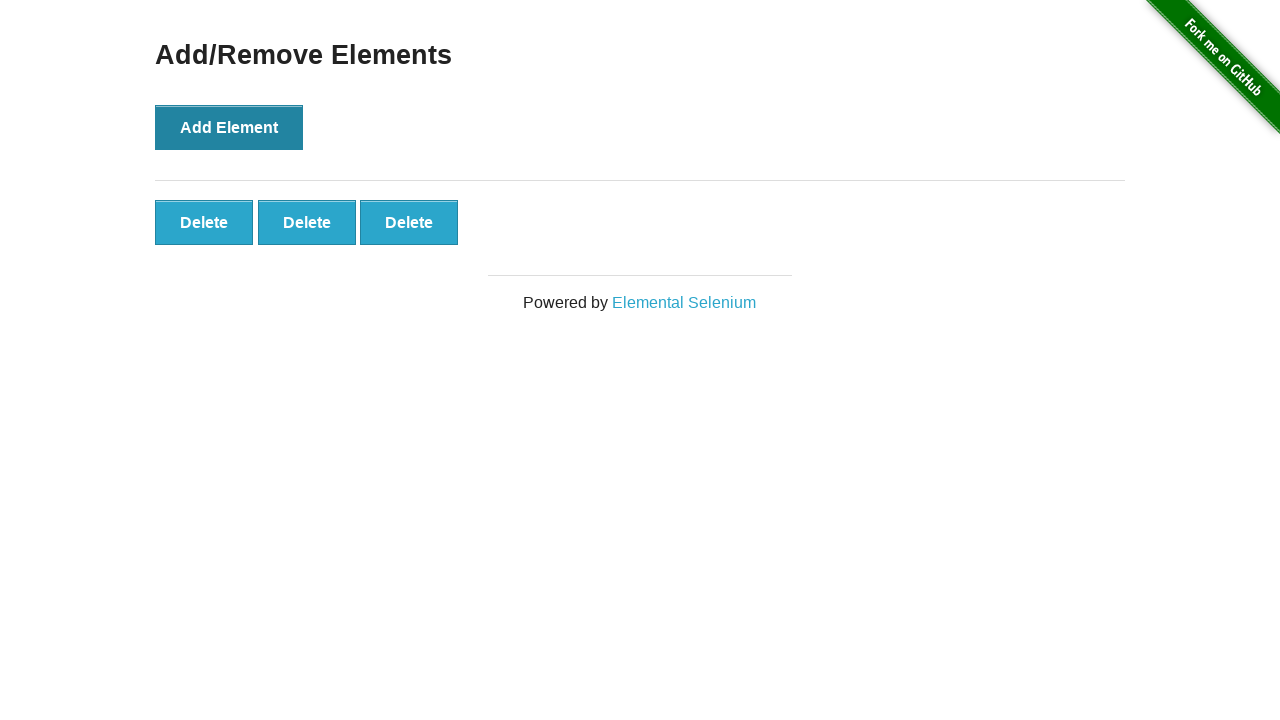

Verified all three elements were added successfully
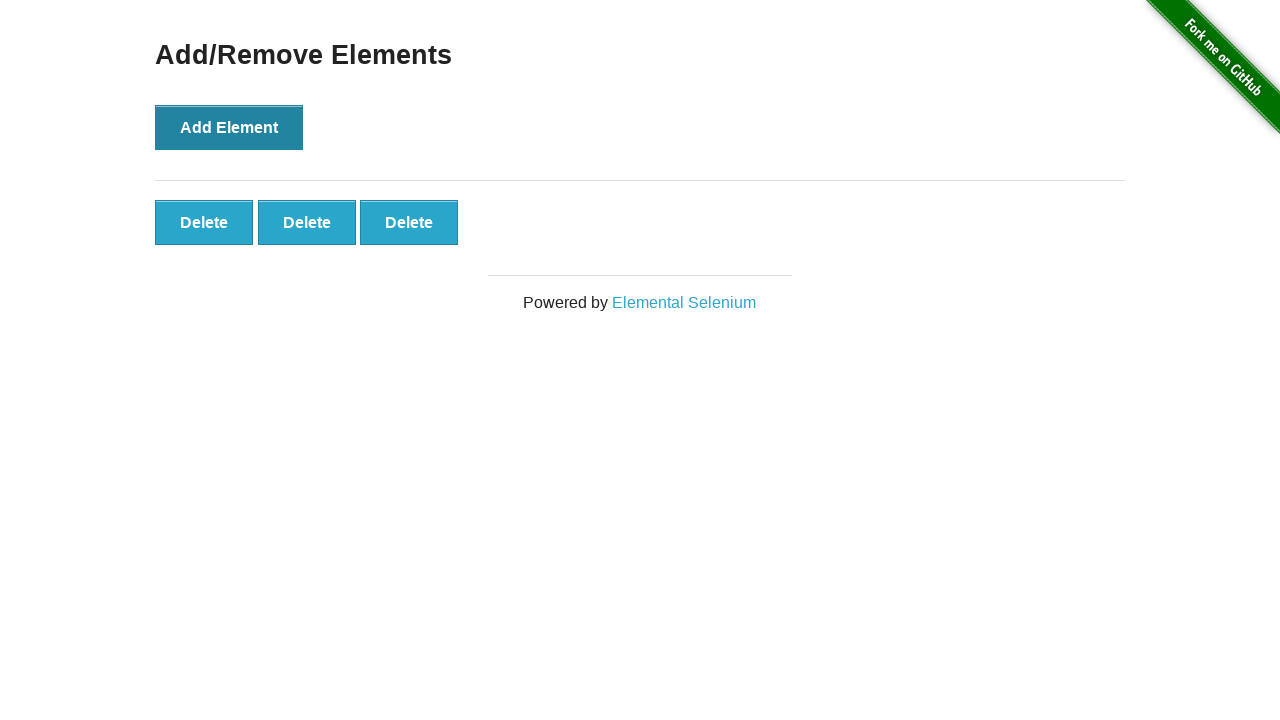

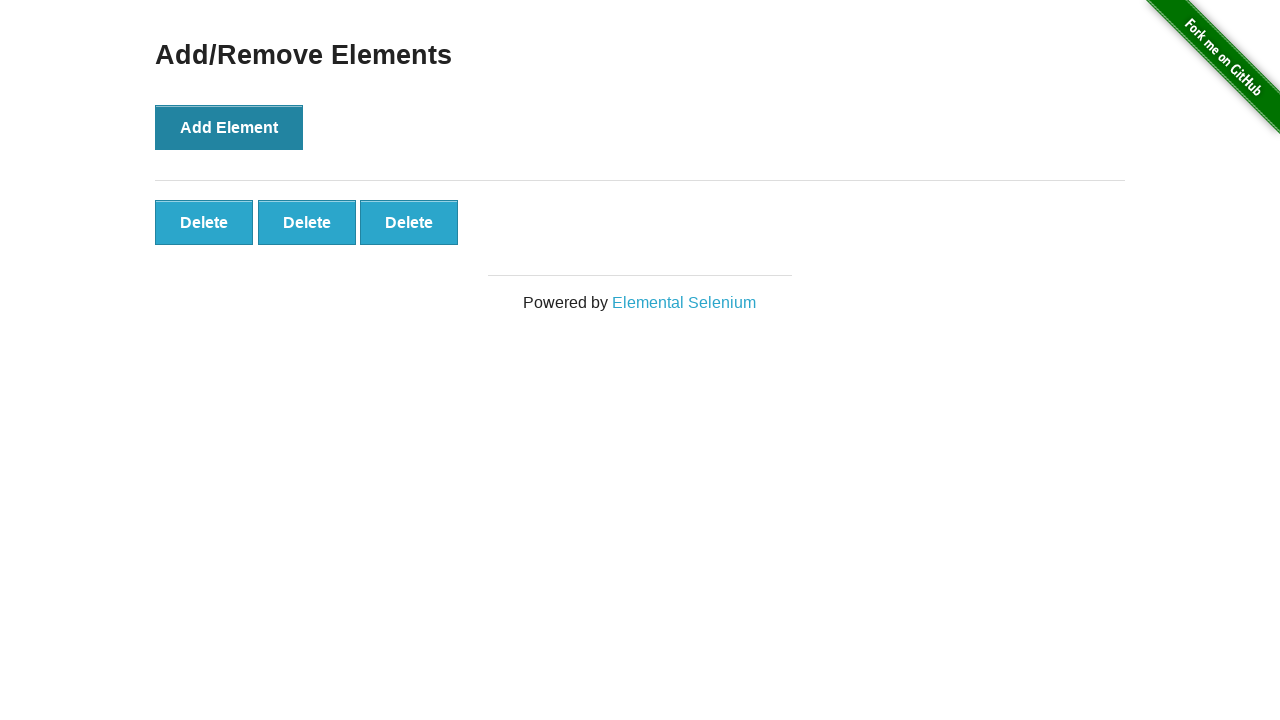